Tests checkbox functionality by verifying initial unchecked state, clicking to check it, and confirming the checked state

Starting URL: https://rahulshettyacademy.com/dropdownsPractise/

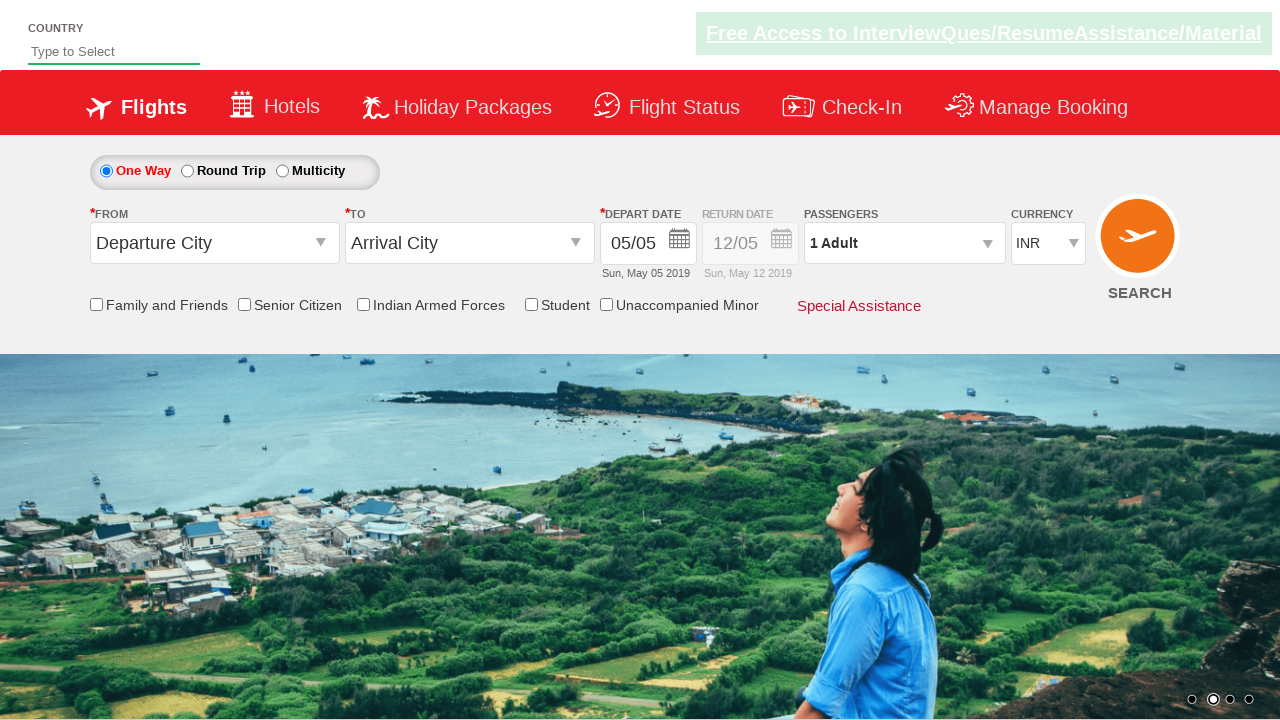

Verified Senior Citizen Discount checkbox is initially unchecked
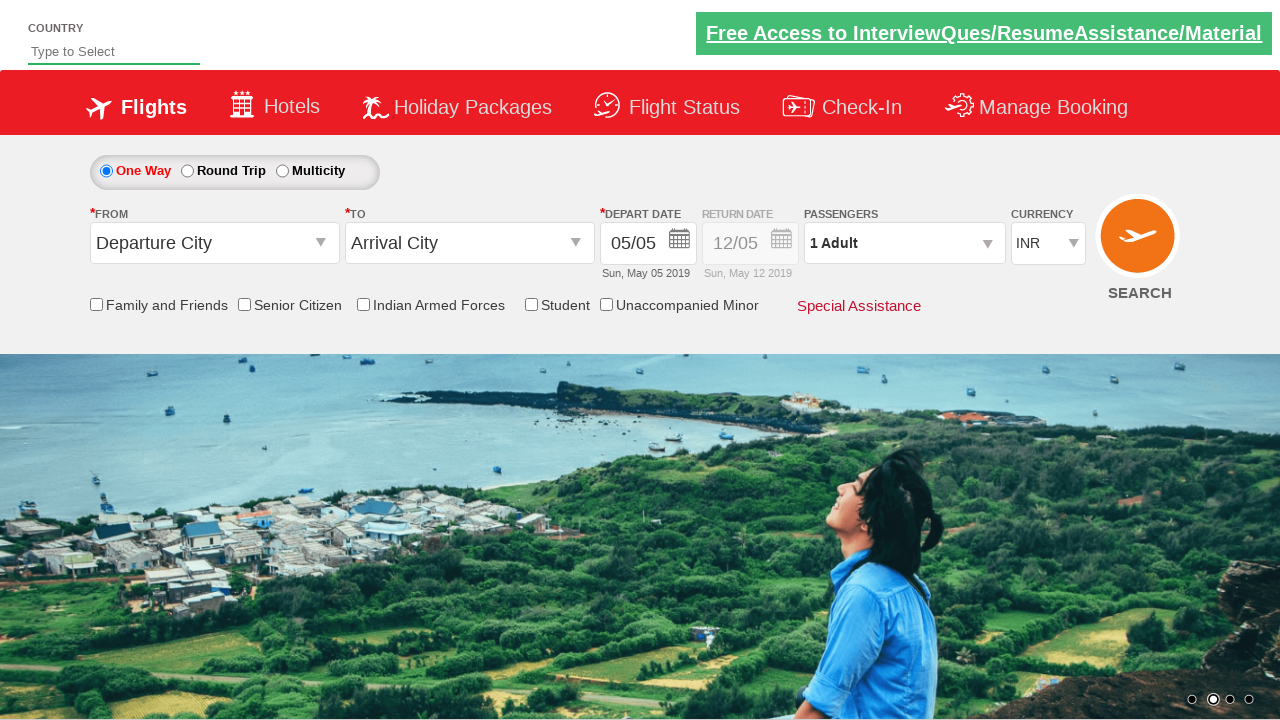

Clicked Senior Citizen Discount checkbox at (244, 304) on #ctl00_mainContent_chk_SeniorCitizenDiscount
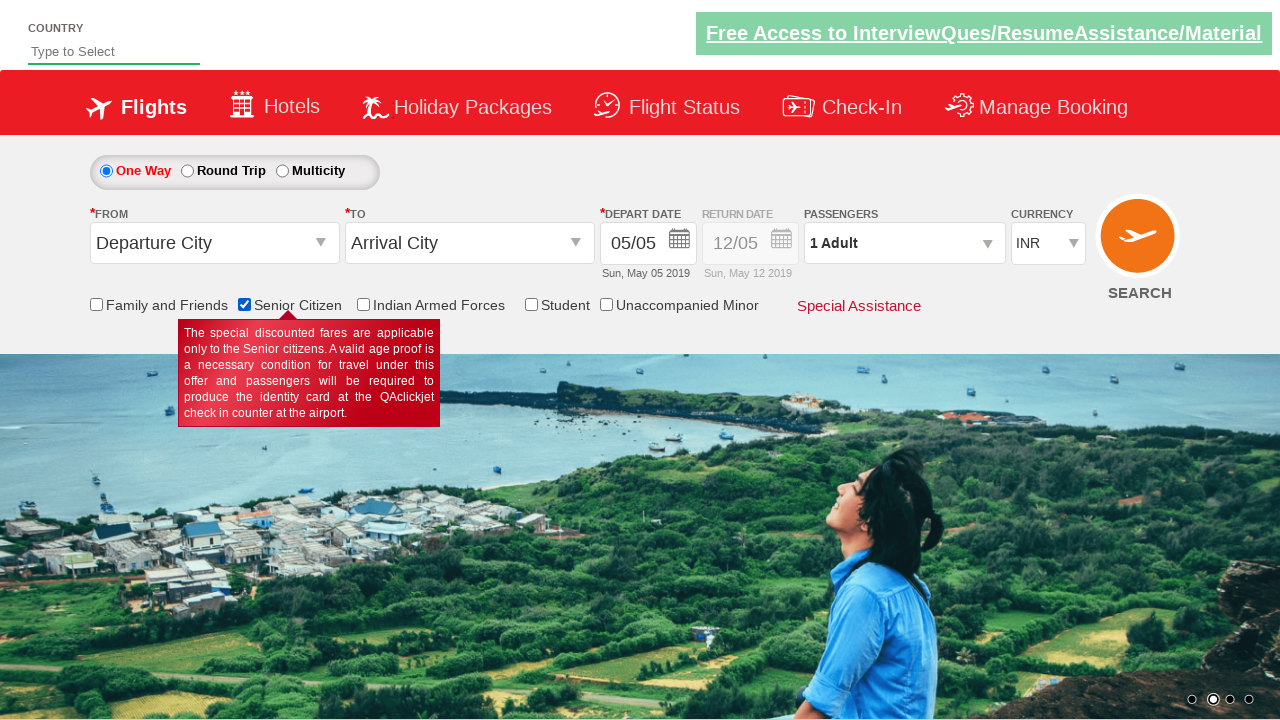

Verified Senior Citizen Discount checkbox is now checked
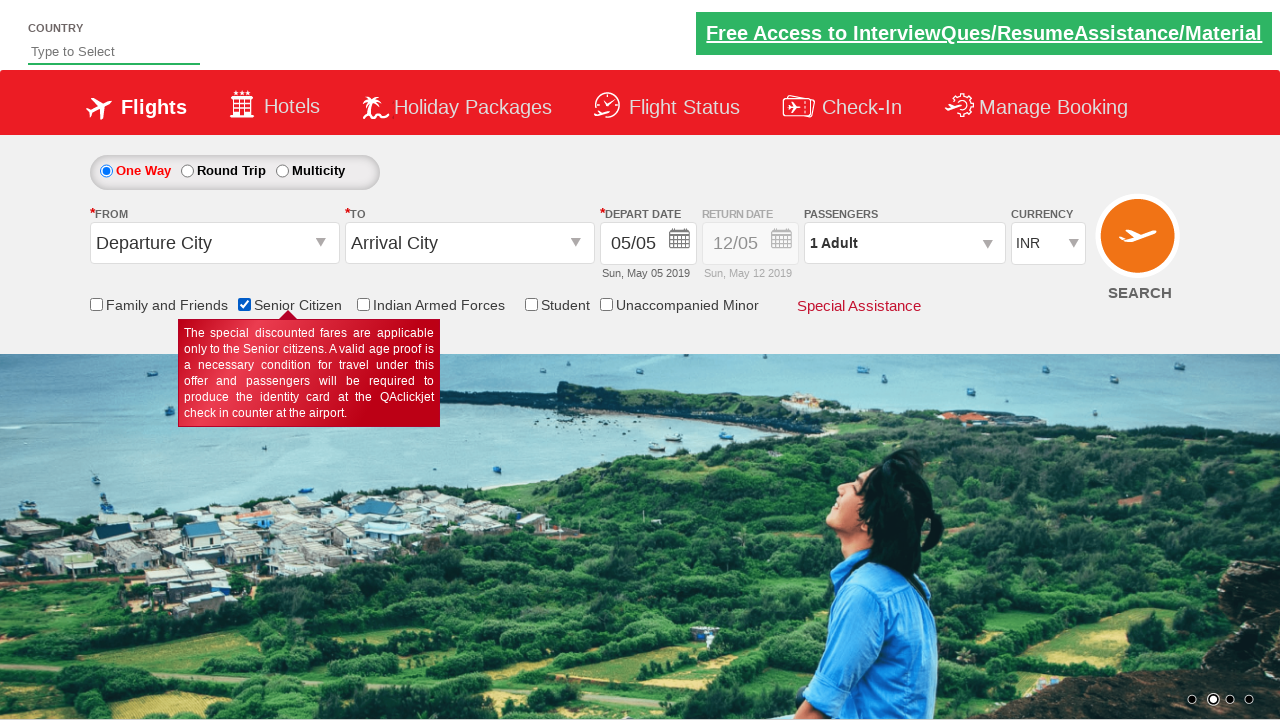

Counted total checkboxes on page: 6
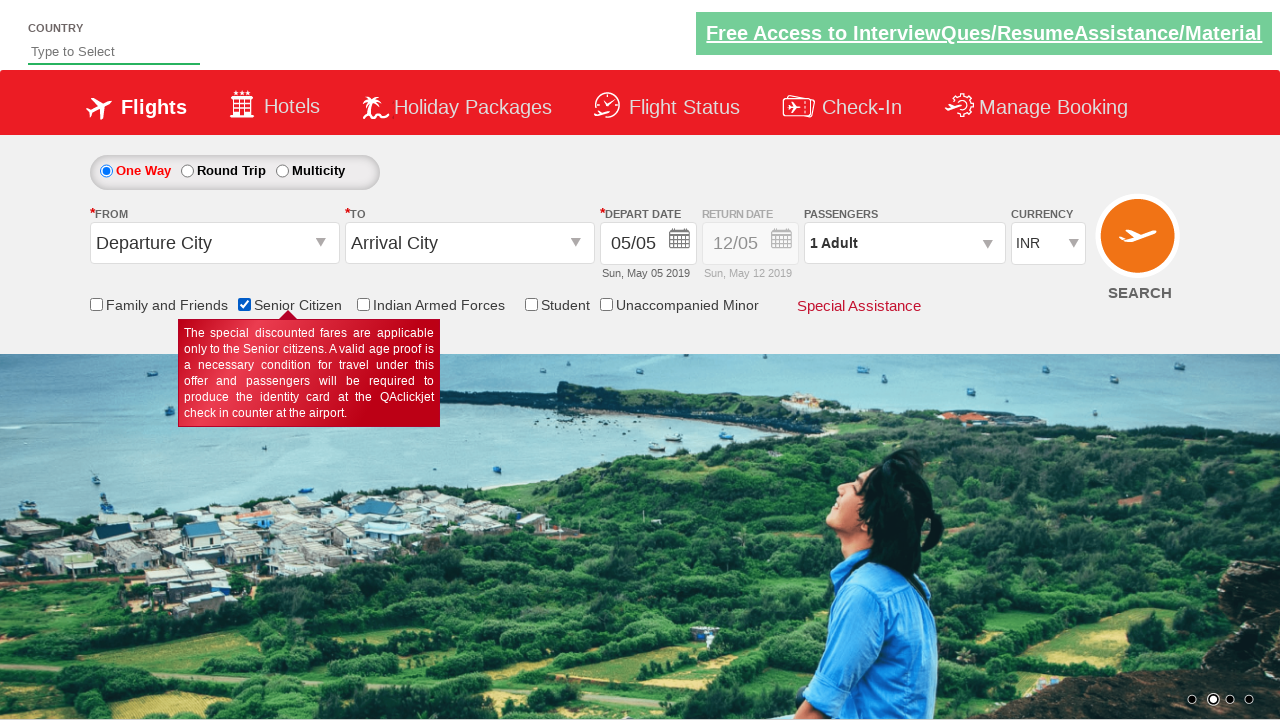

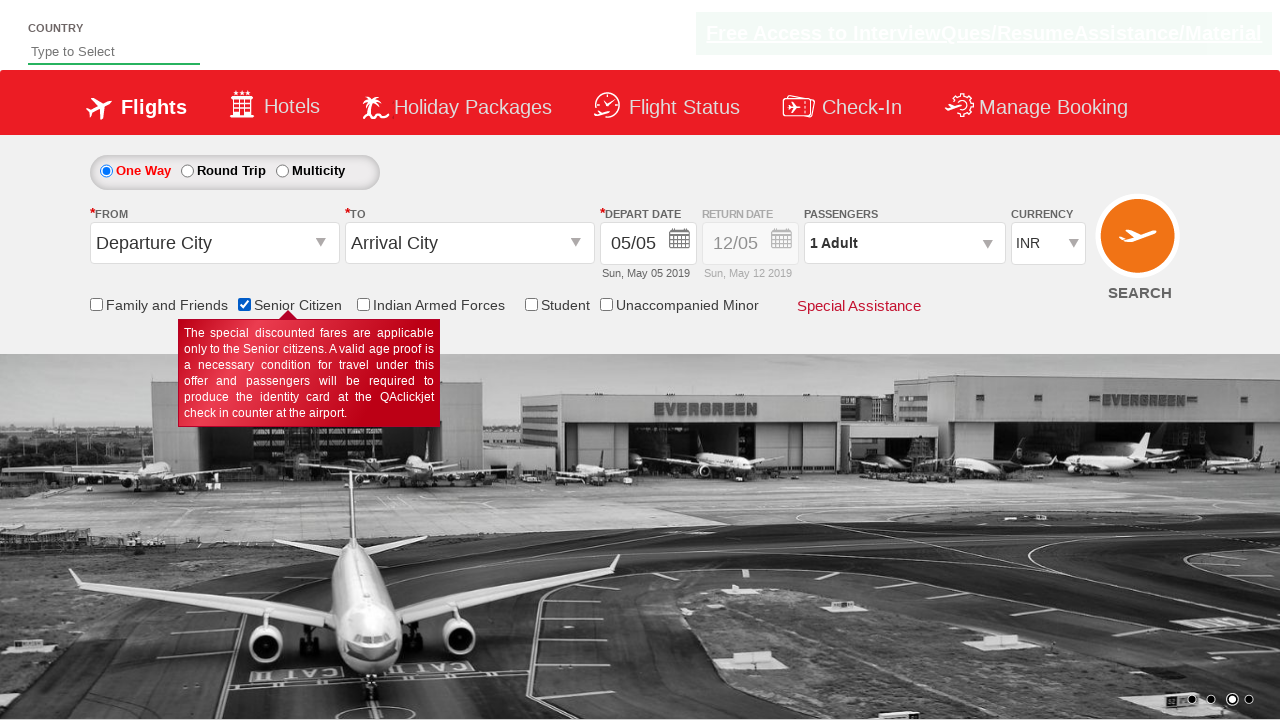